Tests the Home link on the links page by verifying its text and href attribute, then clicking it to confirm it opens a new browser tab

Starting URL: https://demoqa.com/links

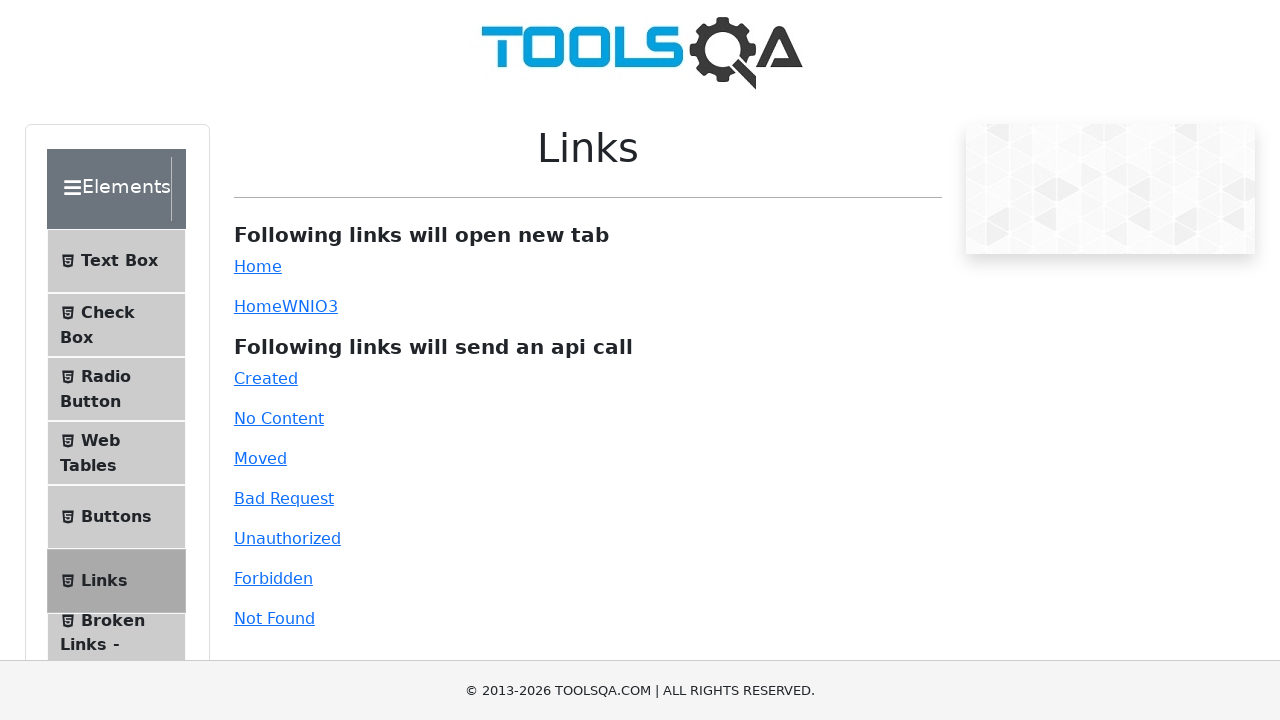

Verified Home link text content is 'Home'
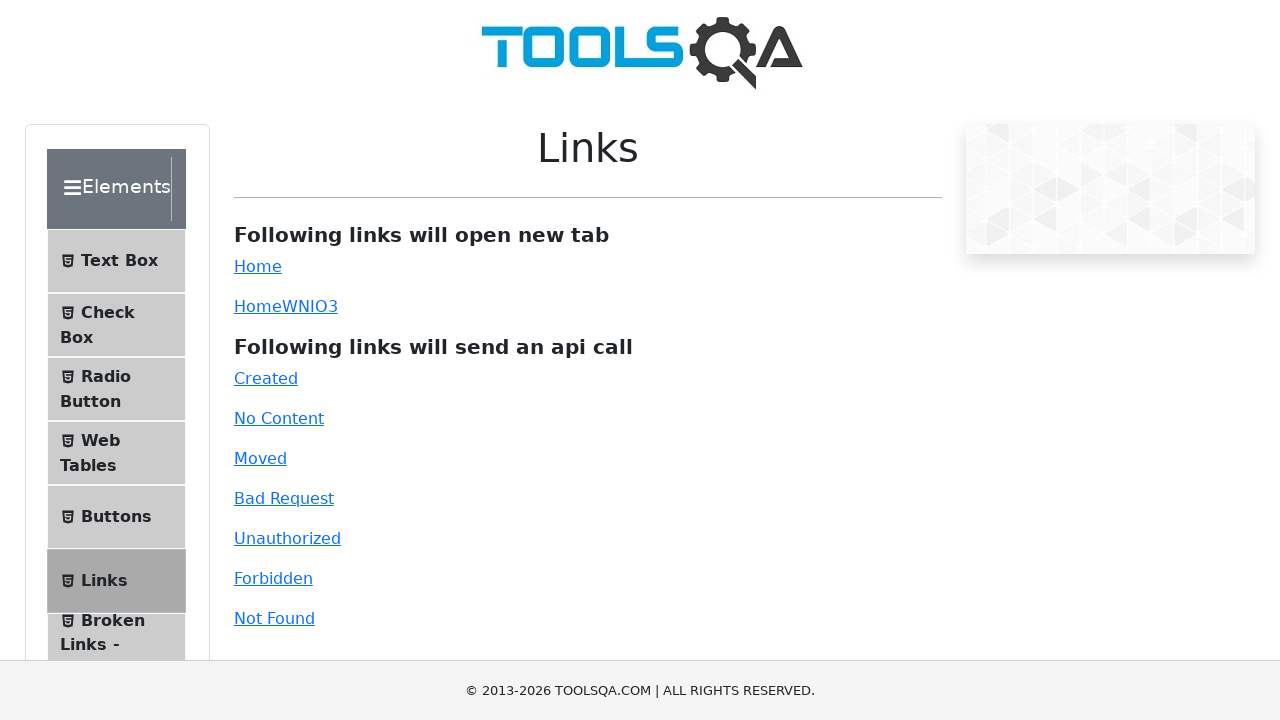

Verified Home link href attribute is 'https://demoqa.com'
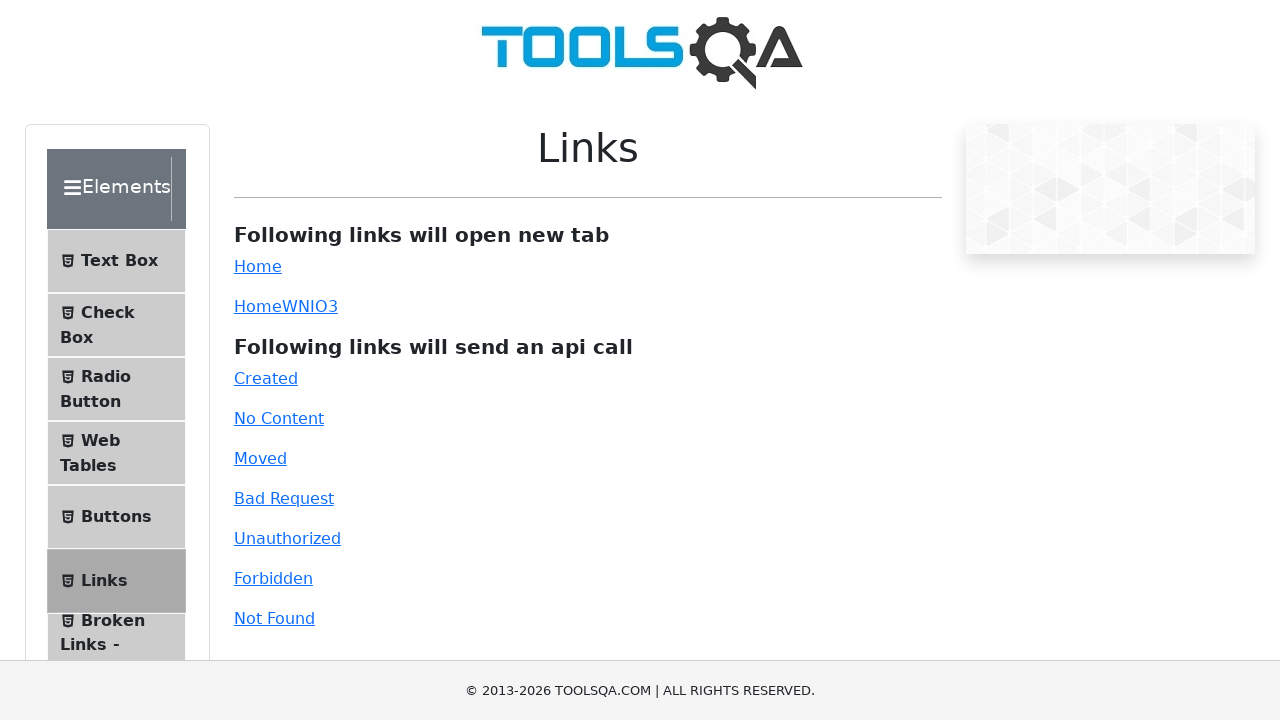

Clicked Home link to open new browser tab at (258, 266) on #simpleLink
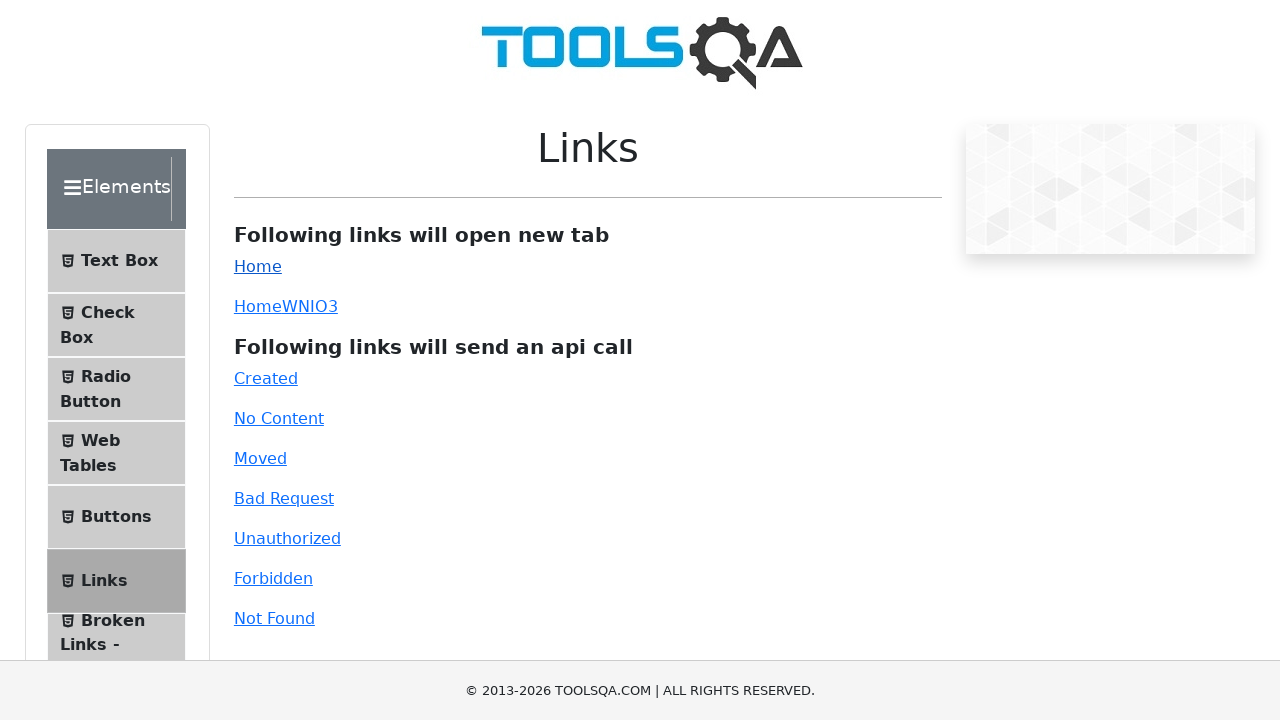

New page loaded and ready
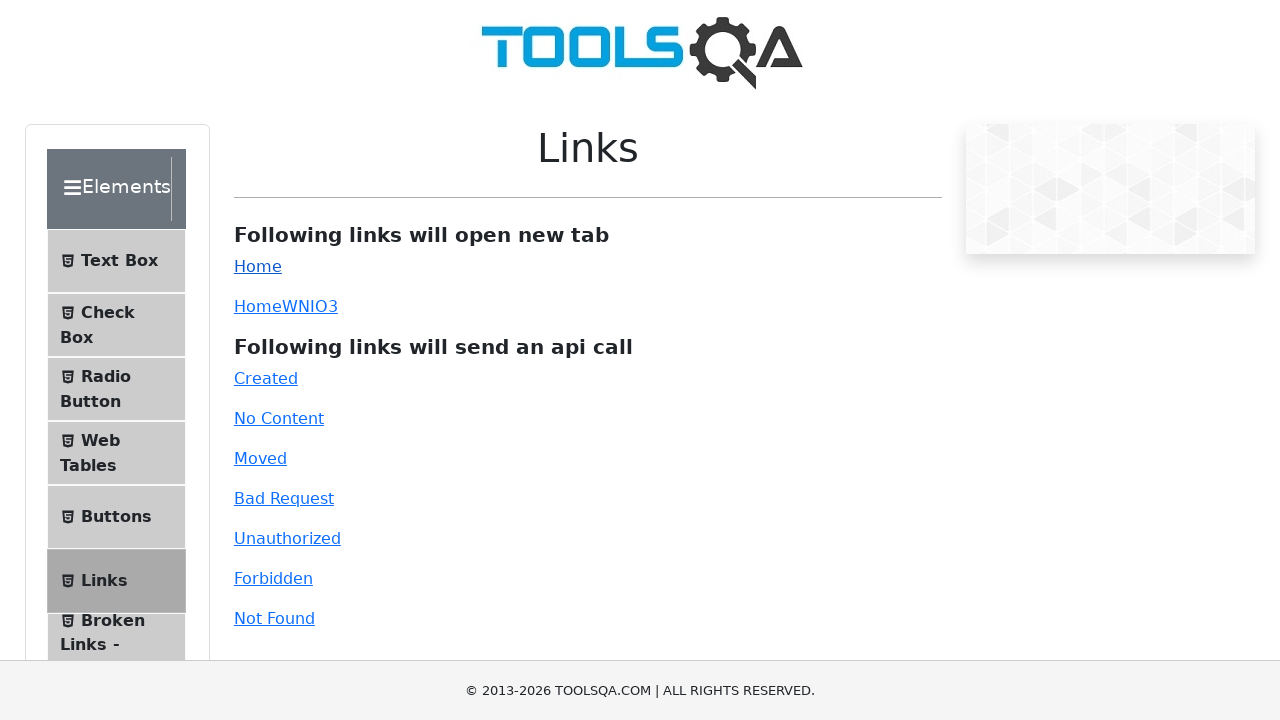

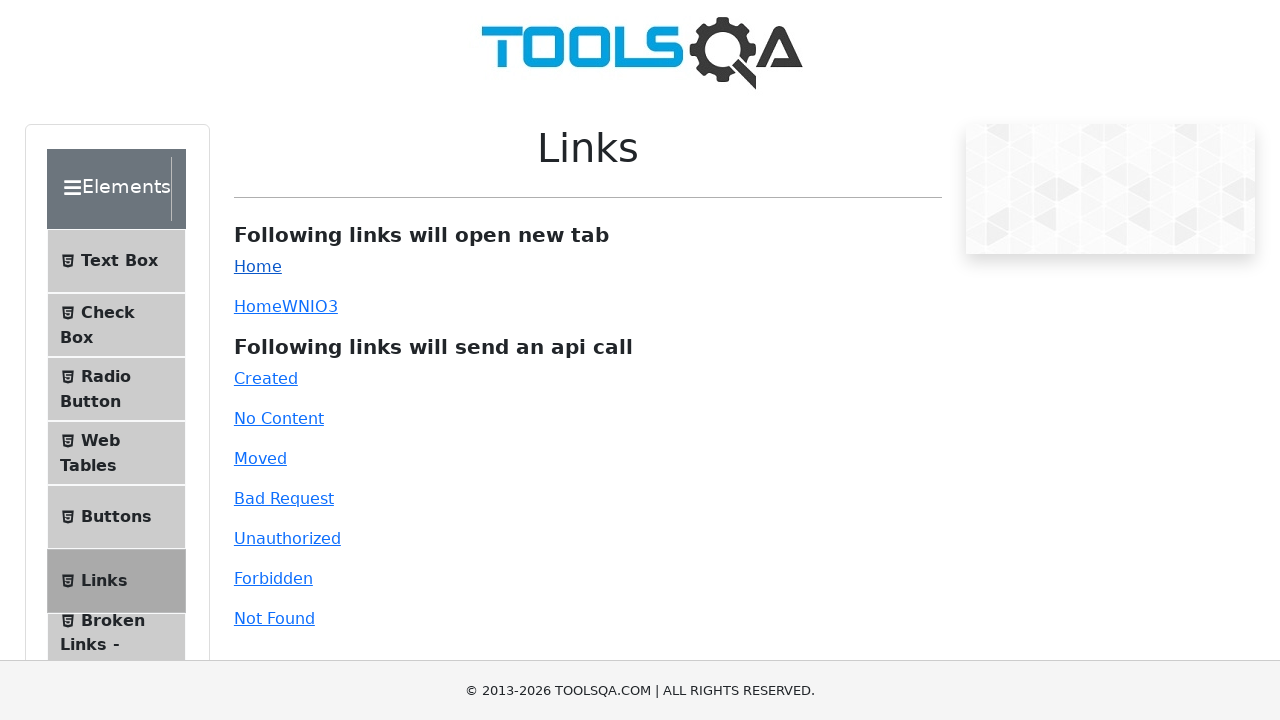